Tests show/hide functionality by clicking hide button and verifying element becomes invisible, then clicking show and verifying visibility

Starting URL: https://rahulshettyacademy.com/AutomationPractice/

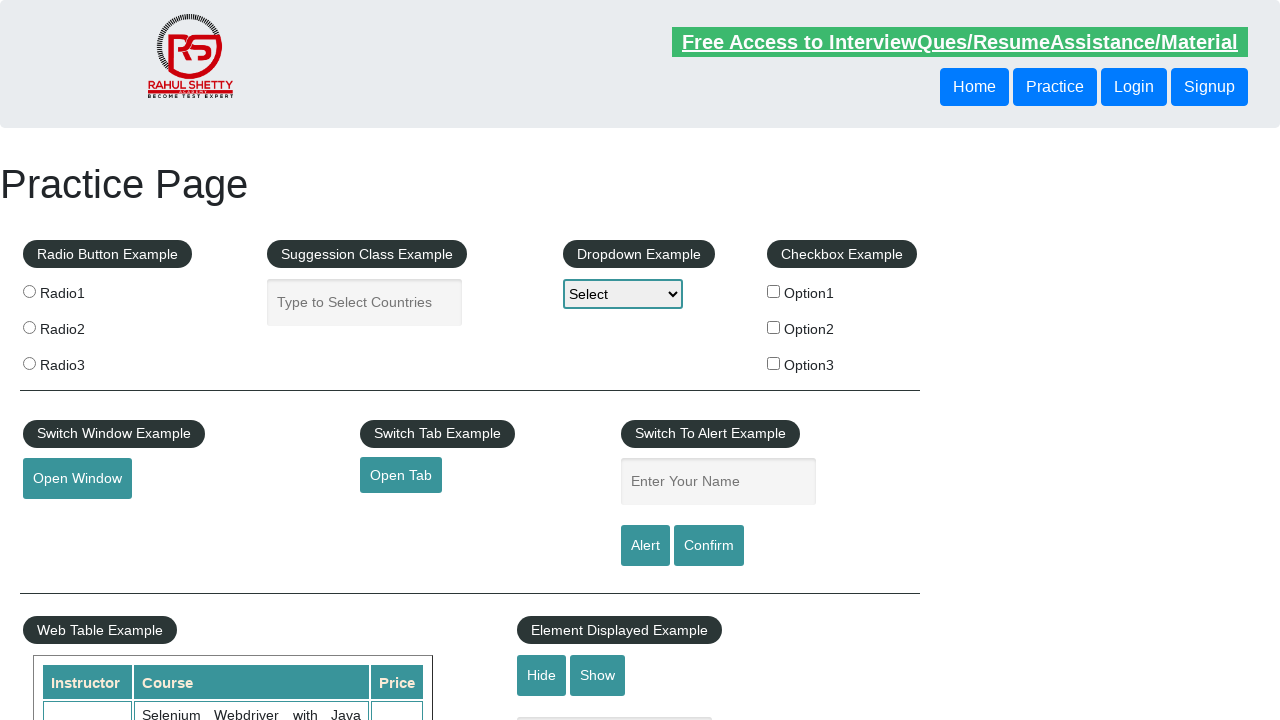

Clicked hide button to hide the text box at (542, 675) on #hide-textbox
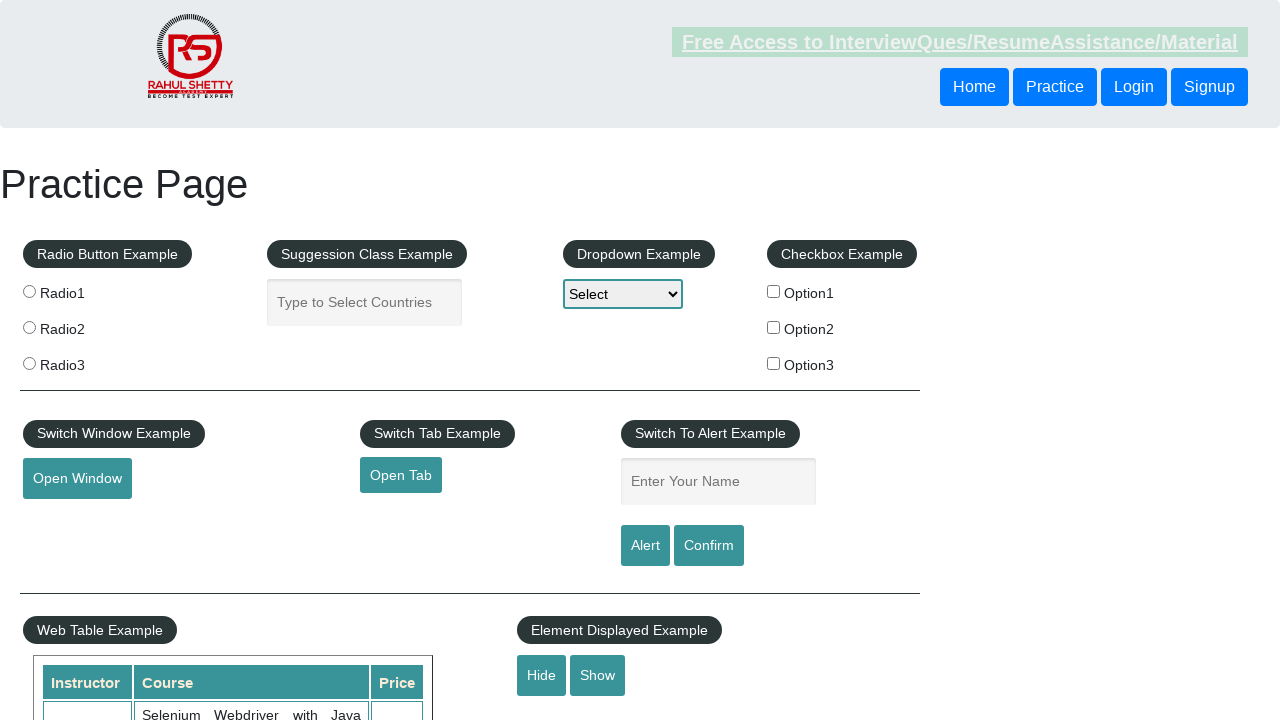

Verified text box is hidden
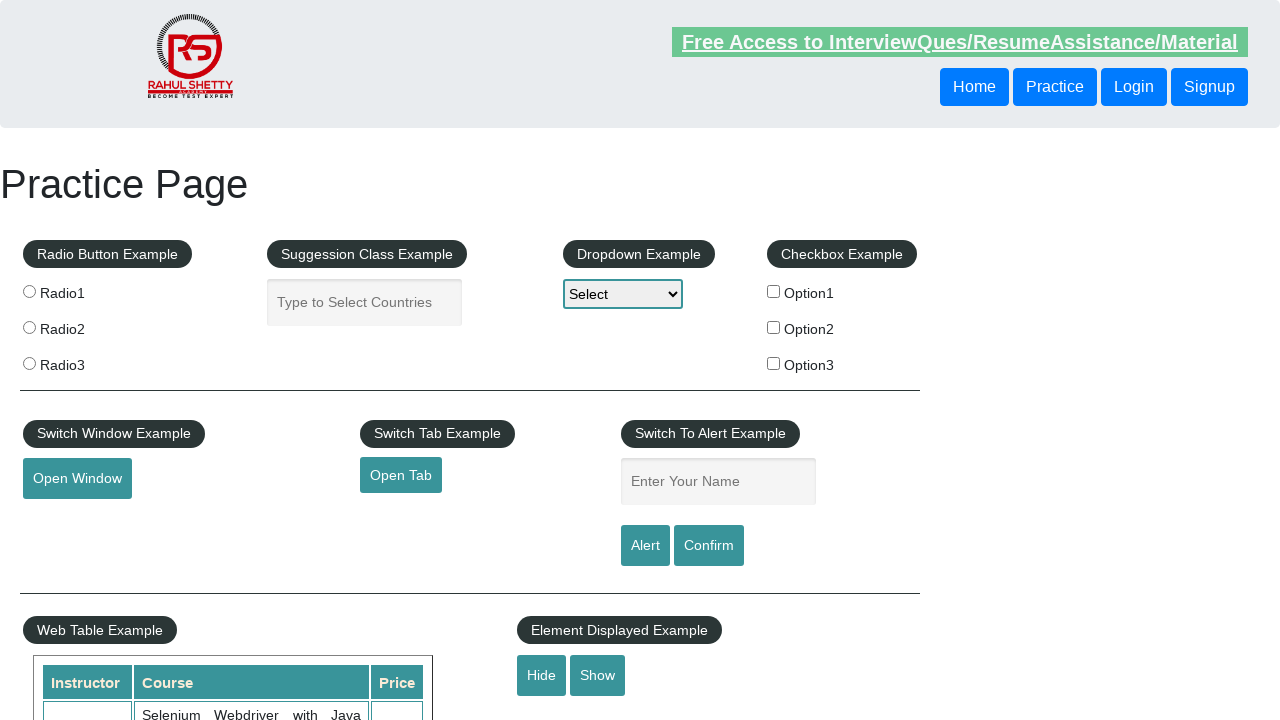

Clicked show button to display the text box at (598, 675) on #show-textbox
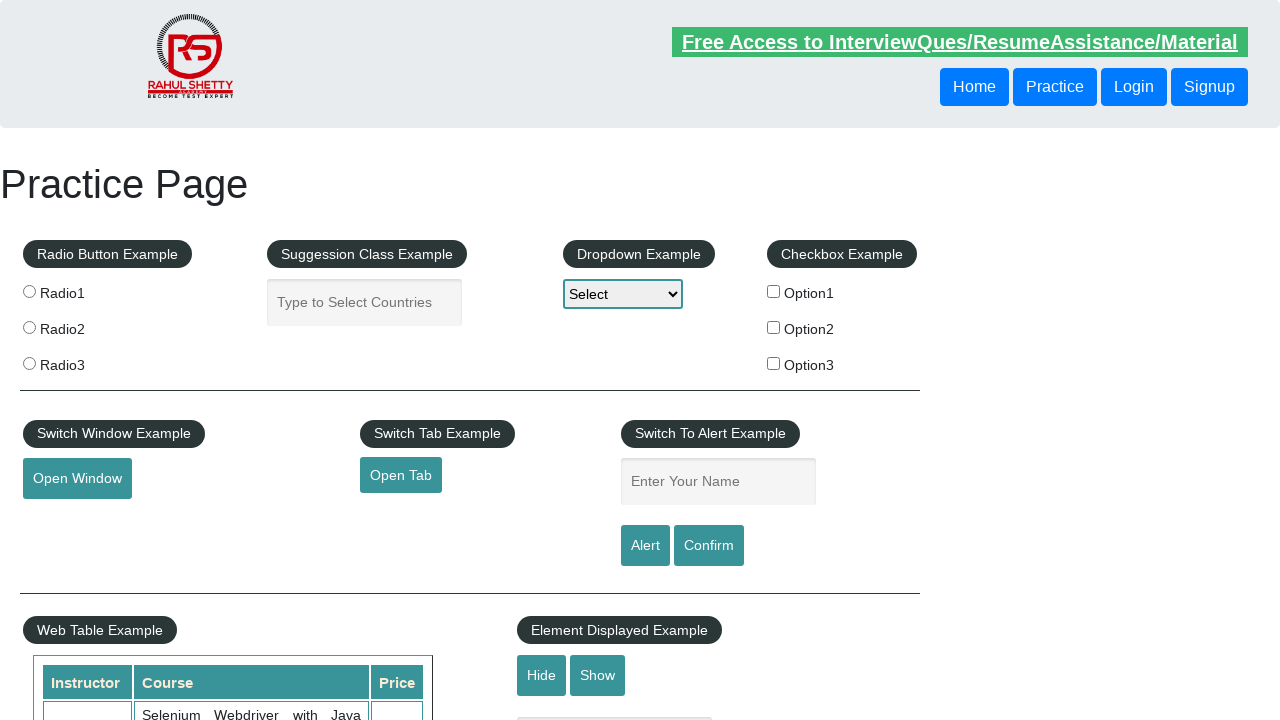

Verified text box is visible
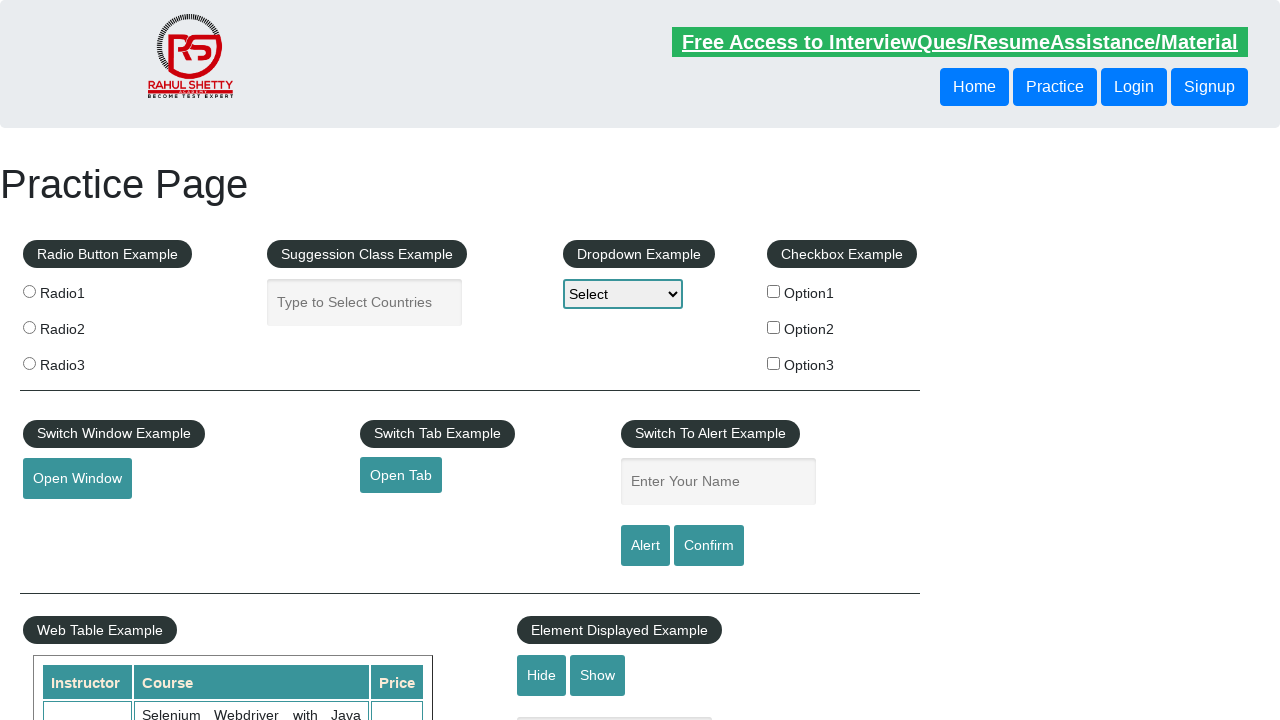

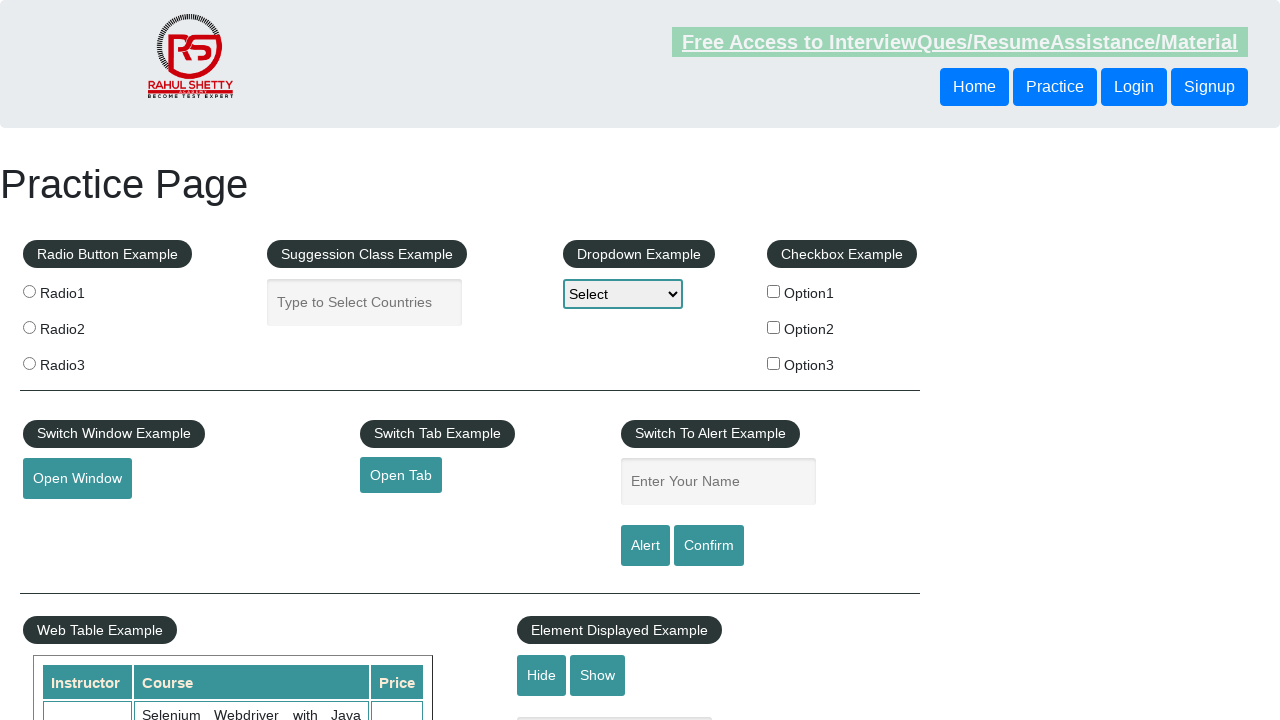